Tests adding a new task to a React TodoMVC application and verifies that the task appears in the list along with UI elements like footer links and buttons

Starting URL: https://todomvc.com/examples/react/dist/

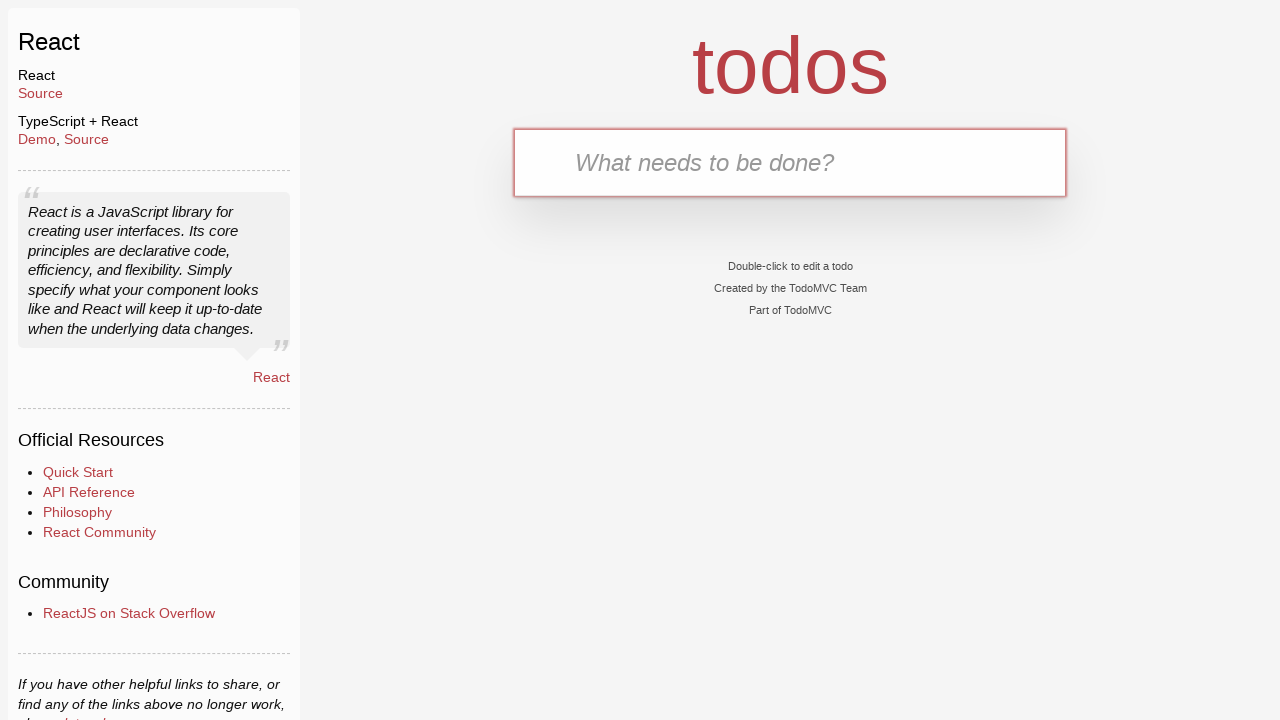

Waited for todo input field to be visible
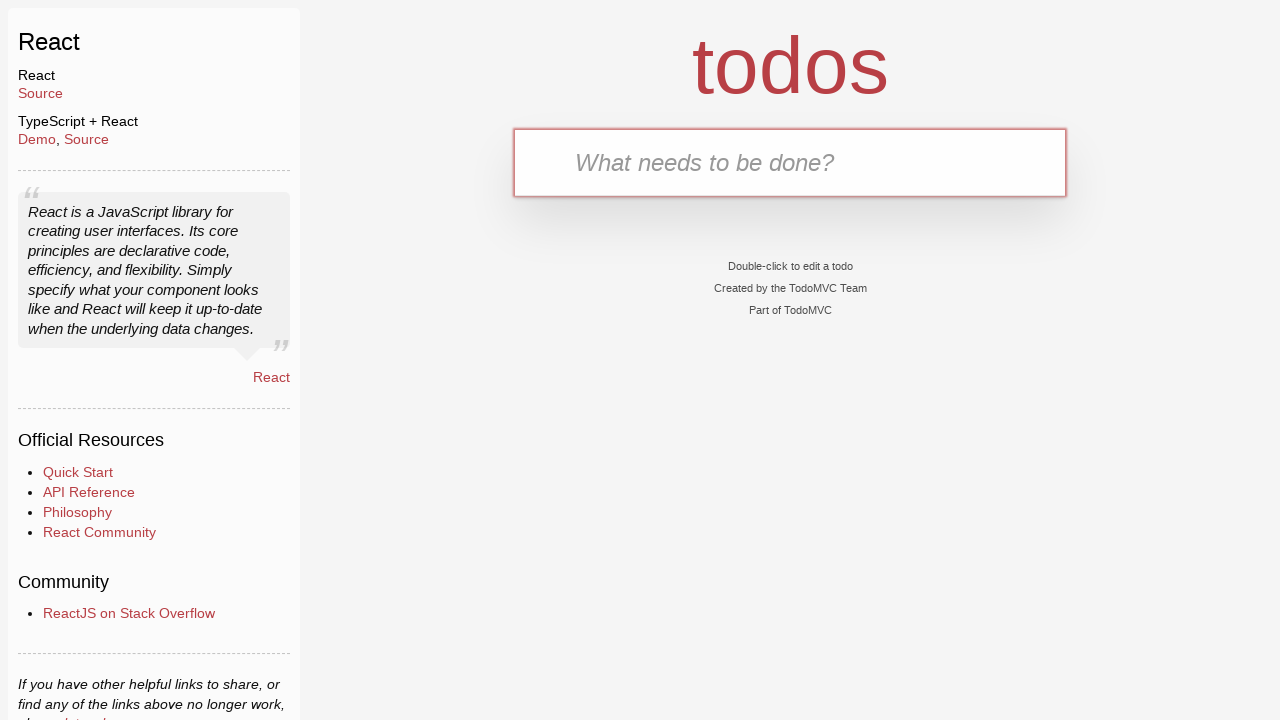

Filled todo input field with 'Task 1' on .new-todo
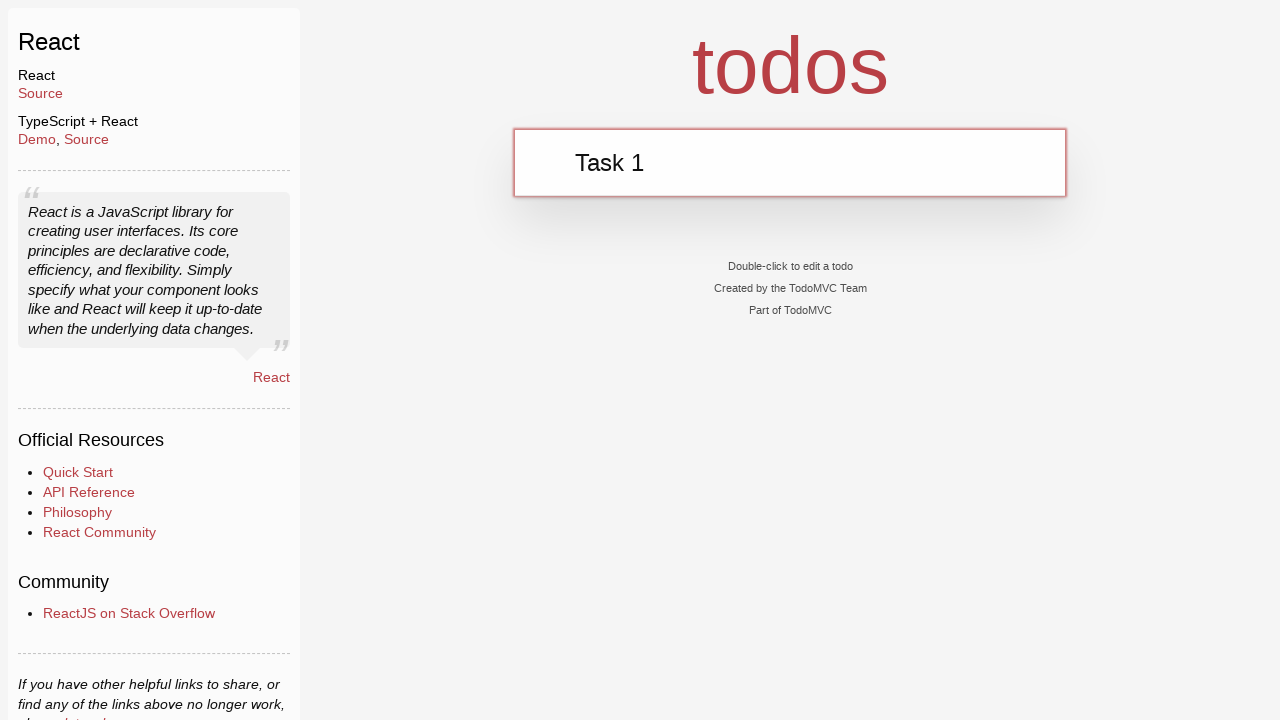

Pressed Enter to add the task on .new-todo
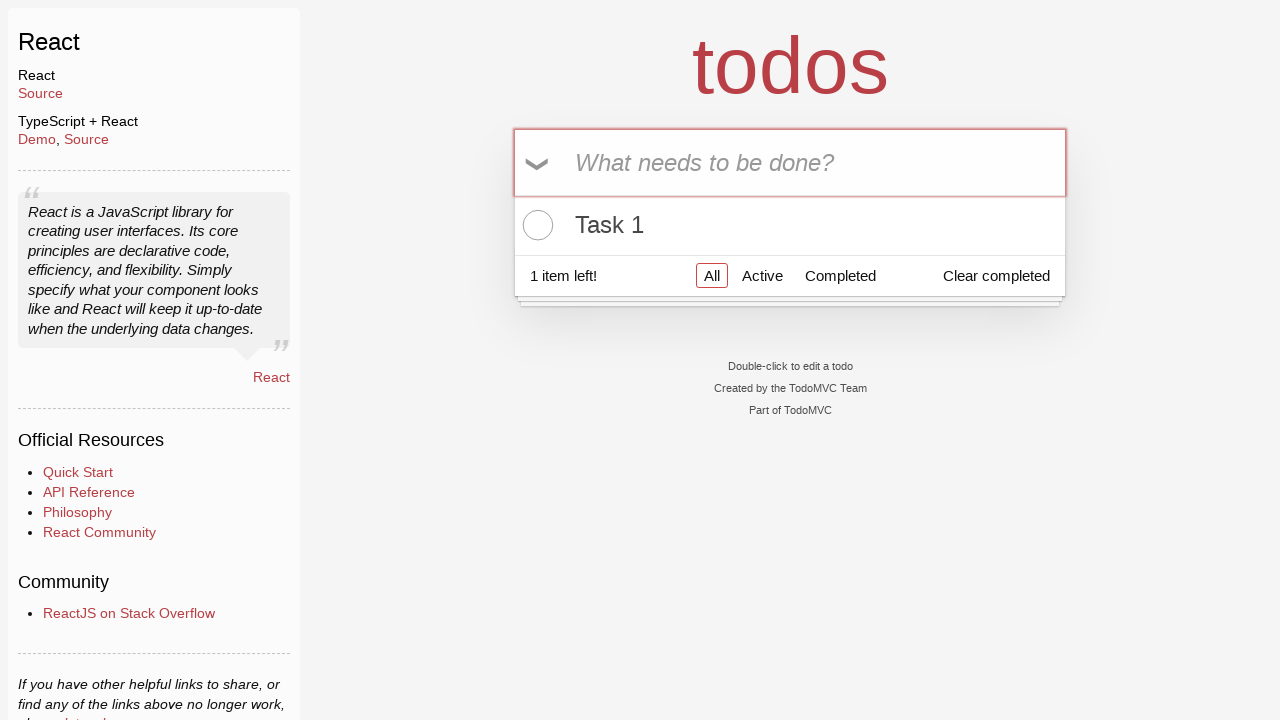

Waited for todo list to be visible - task added successfully
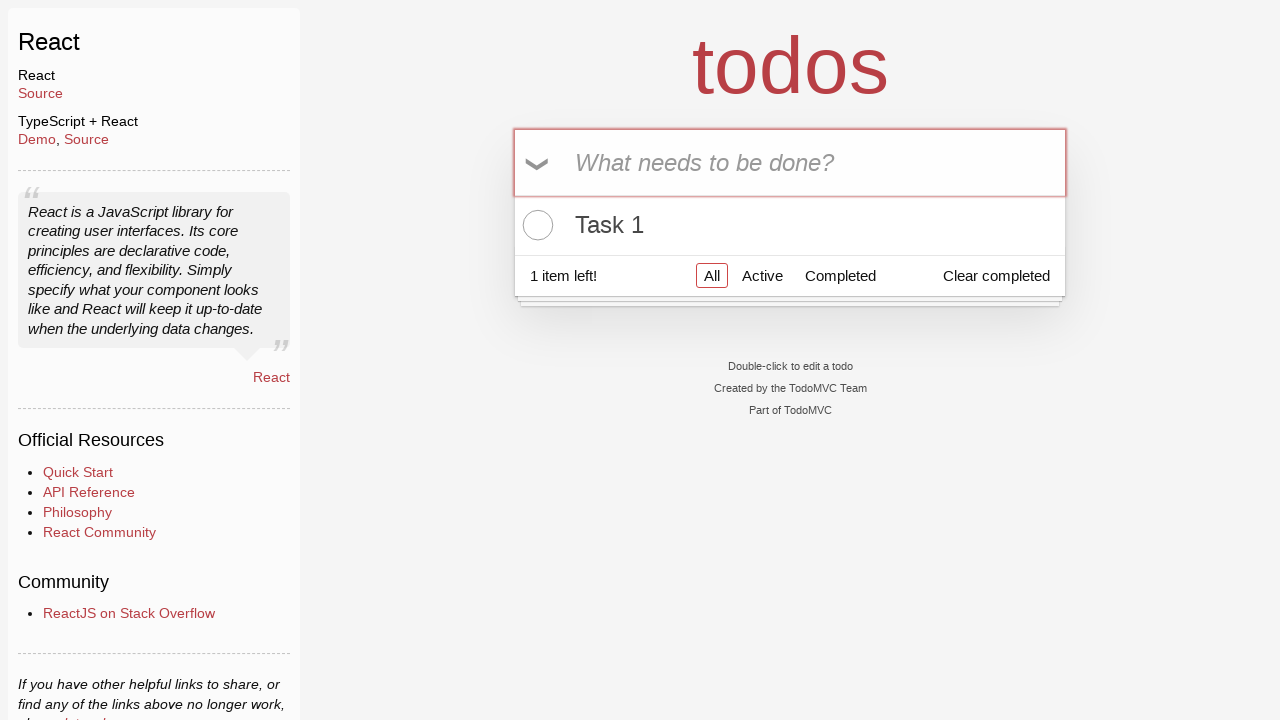

Verified footer element is visible
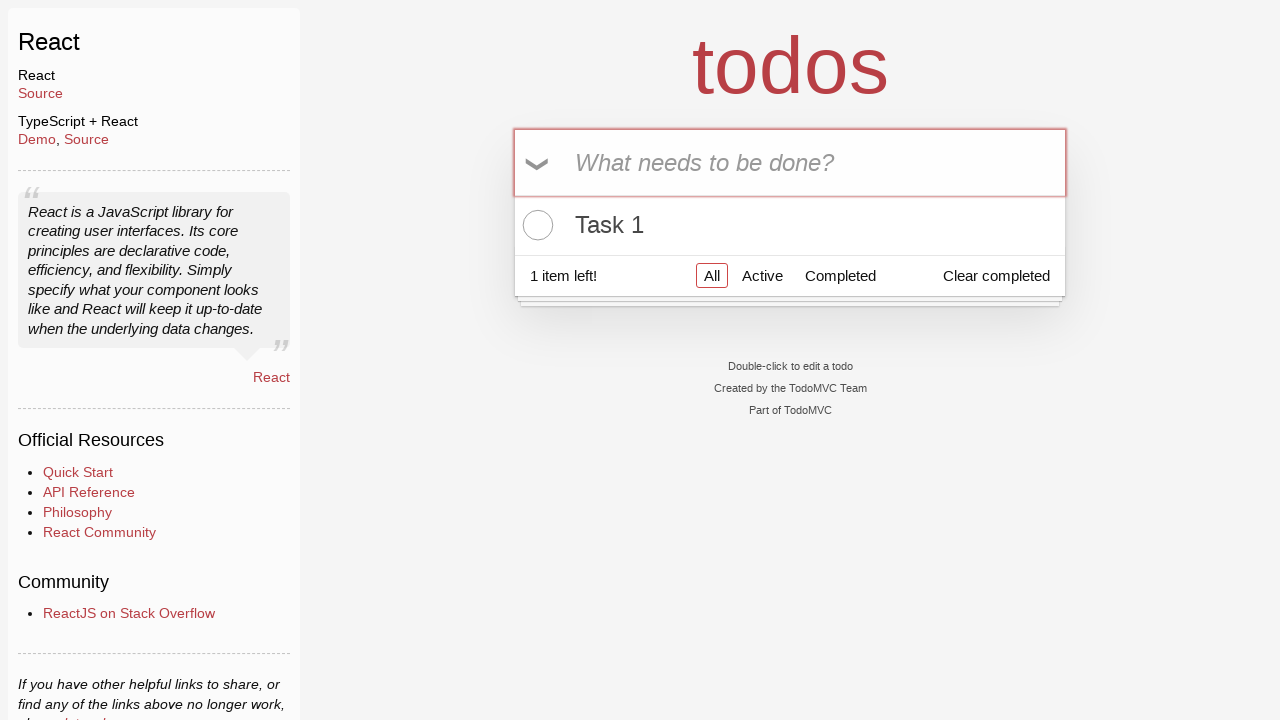

Verified todo count element is visible
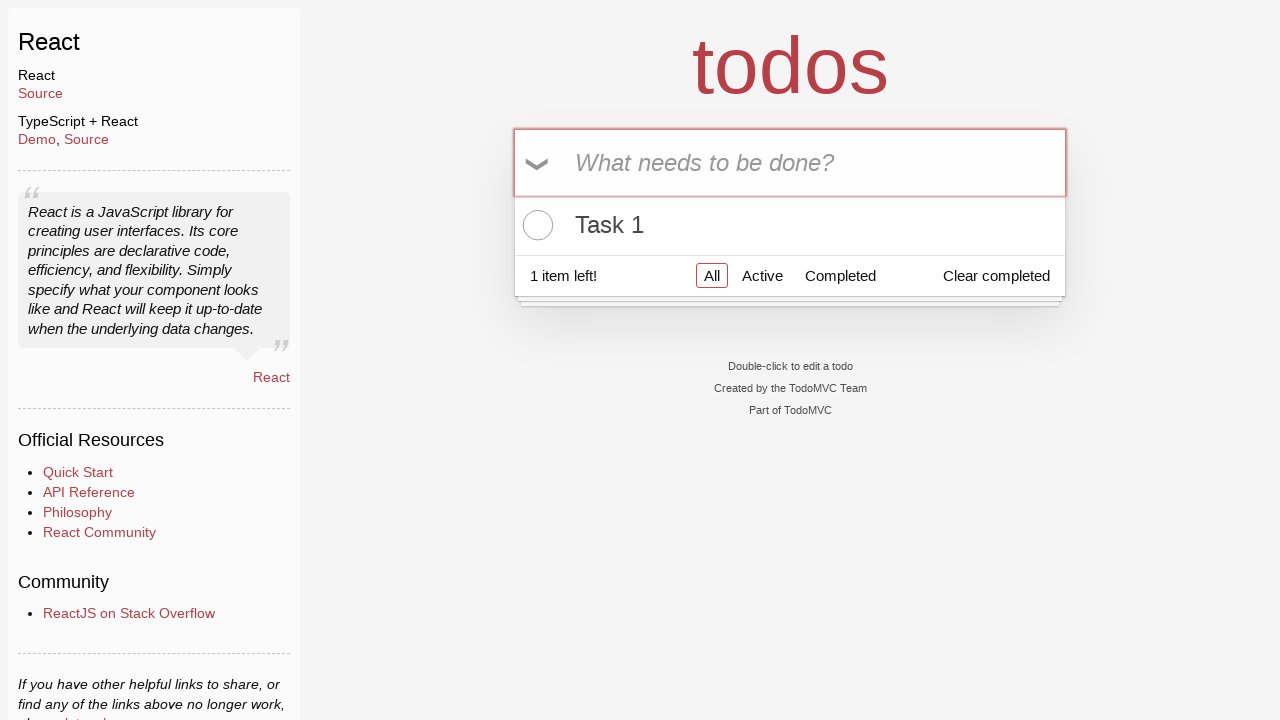

Verified 'All' filter link is visible
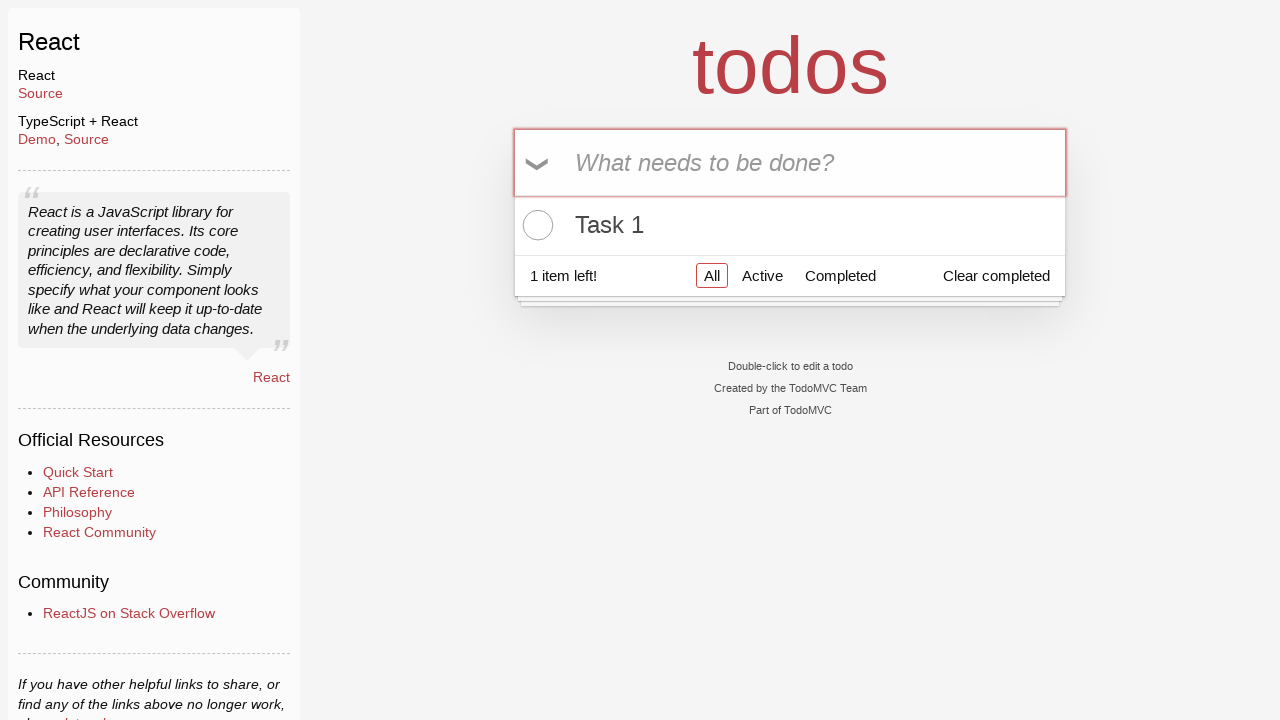

Verified 'Active' filter link is visible
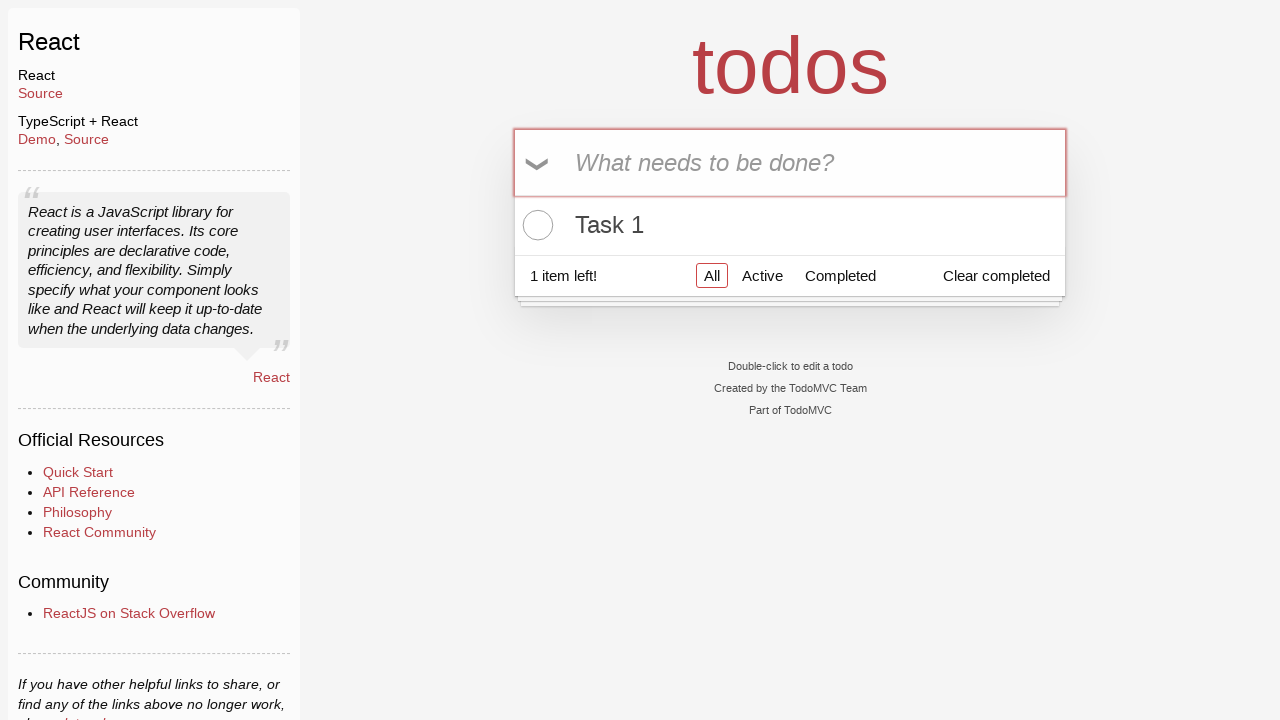

Verified 'Completed' filter link is visible
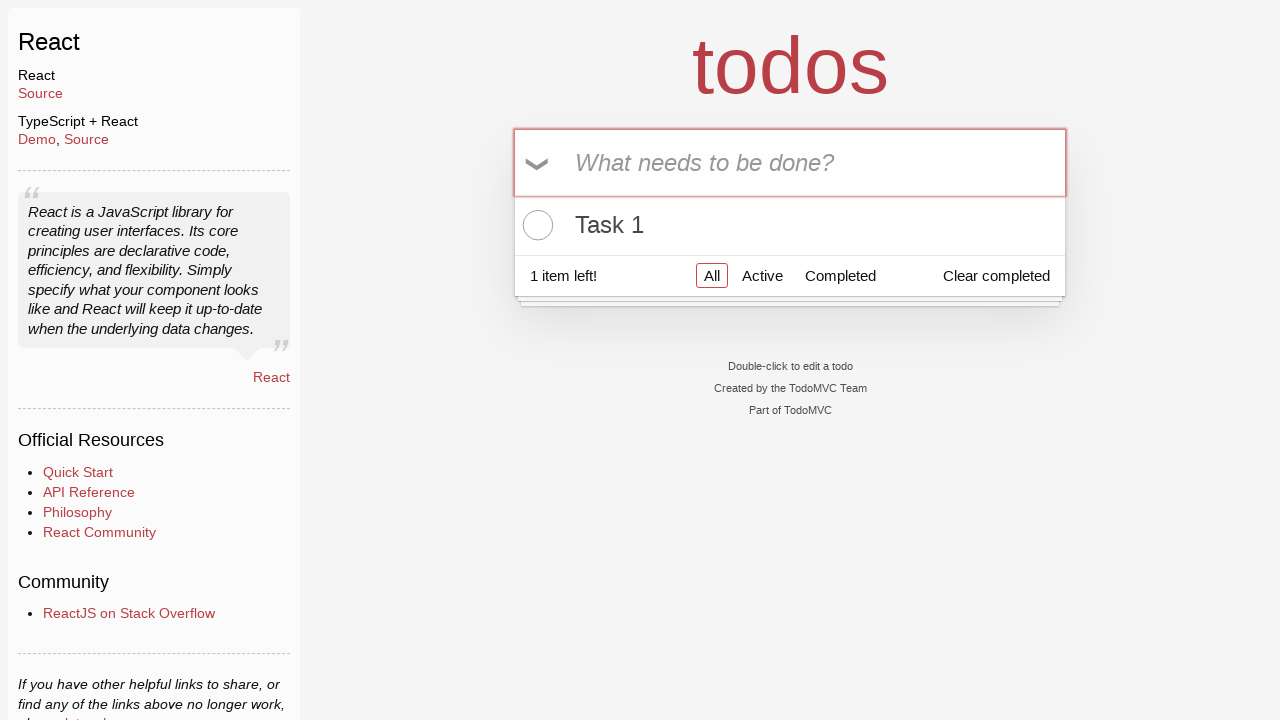

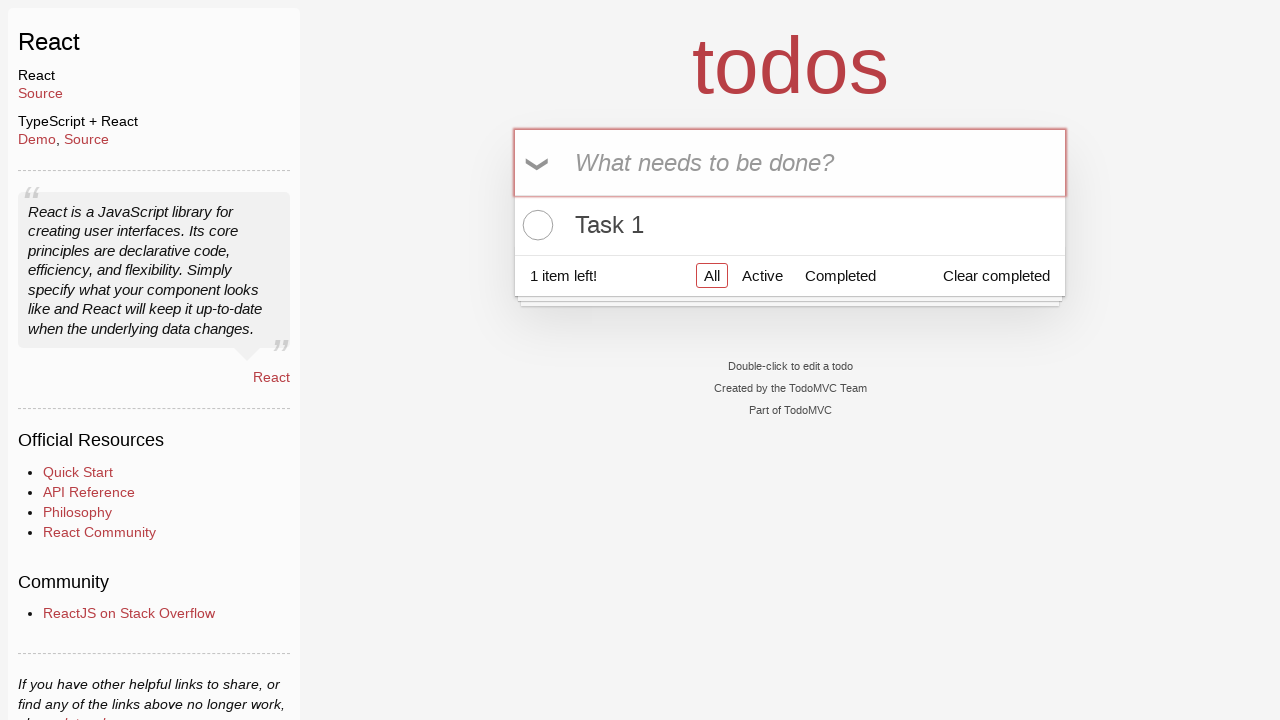